Tests that the currently applied filter is highlighted

Starting URL: https://demo.playwright.dev/todomvc

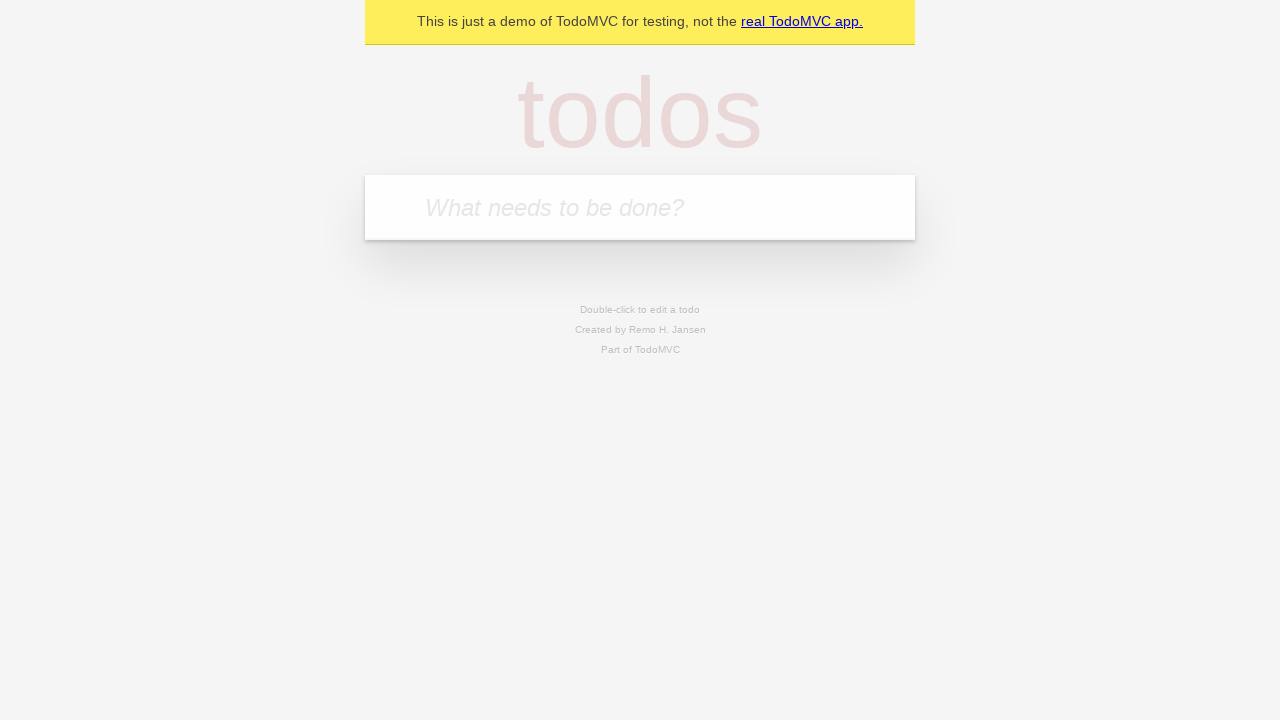

Filled todo input with 'buy some cheese' on internal:attr=[placeholder="What needs to be done?"i]
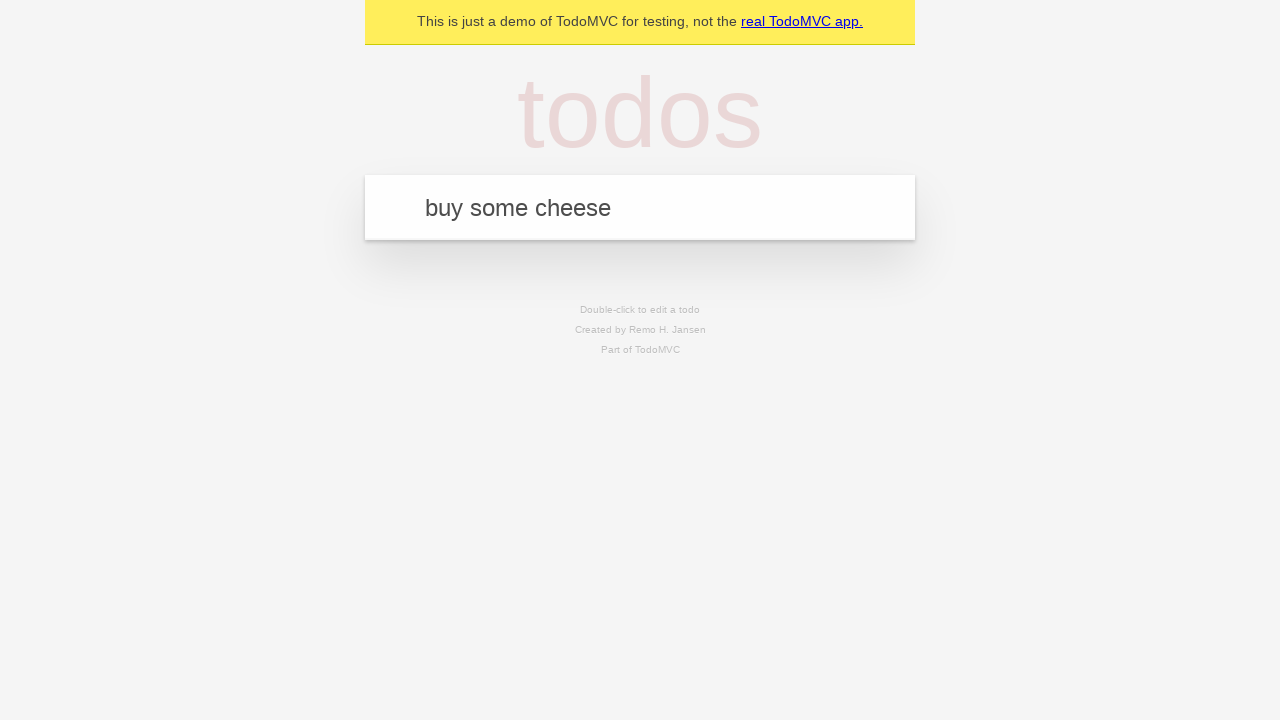

Pressed Enter to create first todo on internal:attr=[placeholder="What needs to be done?"i]
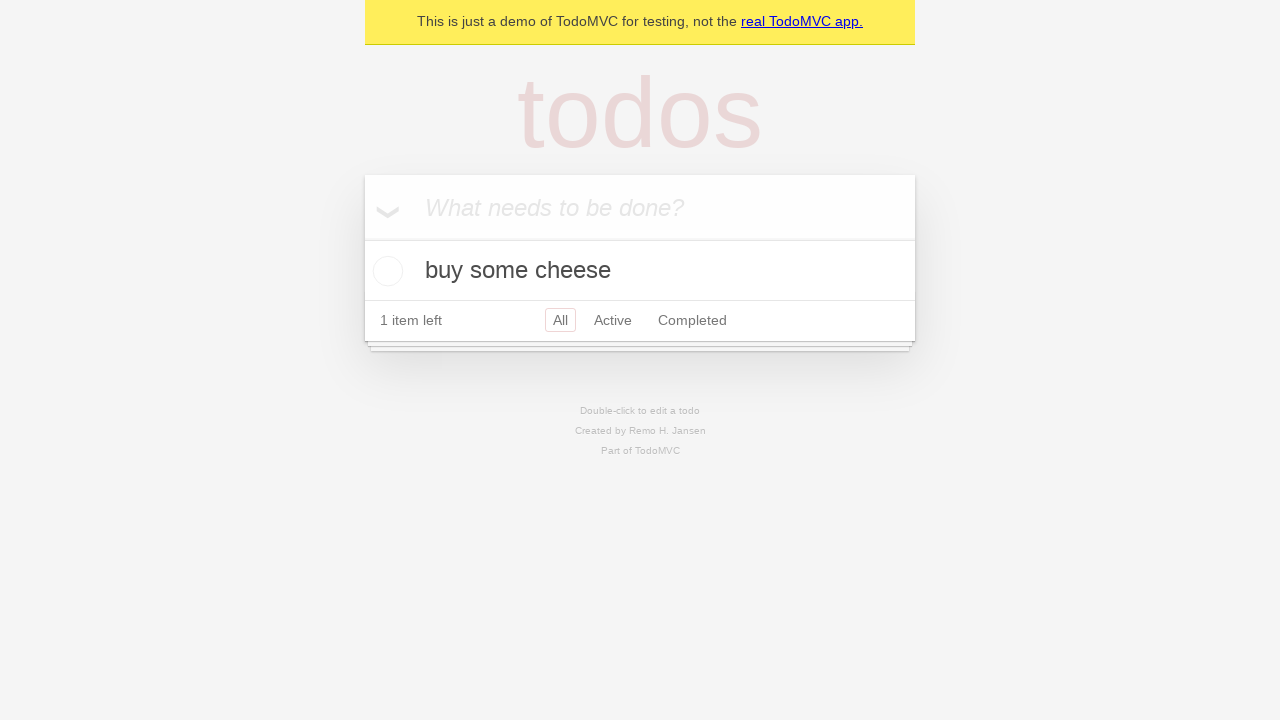

Filled todo input with 'feed the cat' on internal:attr=[placeholder="What needs to be done?"i]
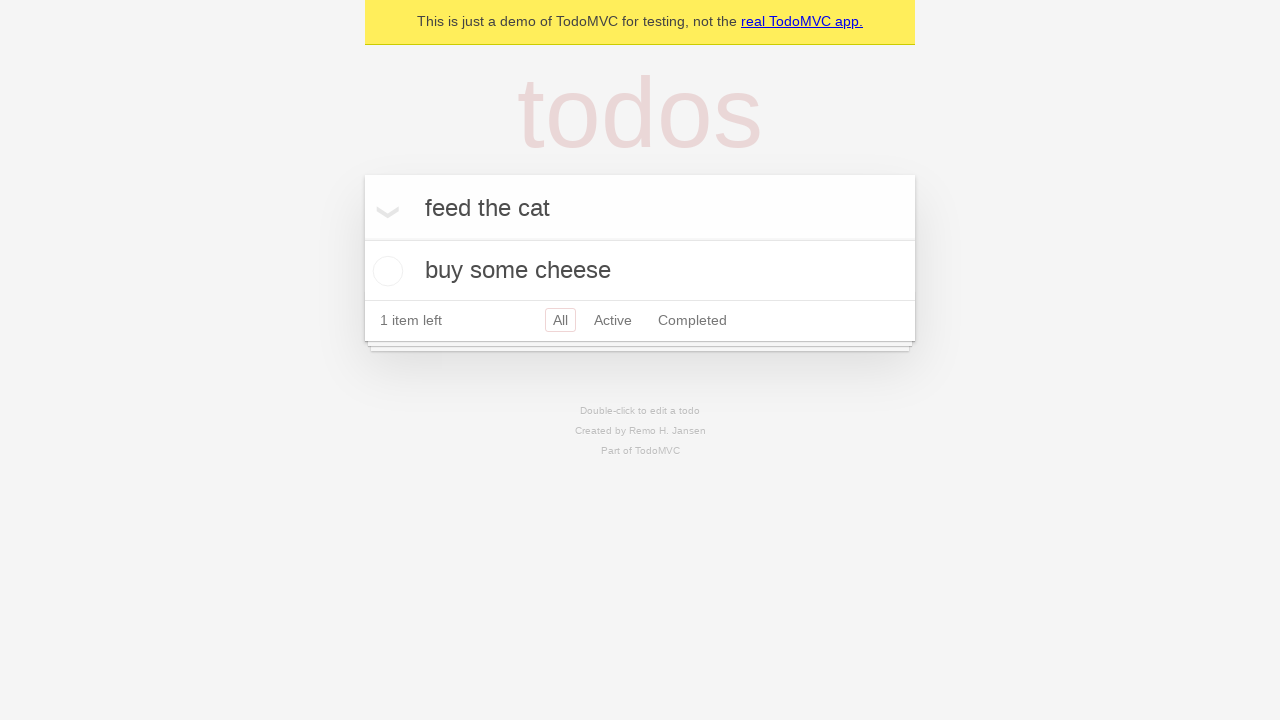

Pressed Enter to create second todo on internal:attr=[placeholder="What needs to be done?"i]
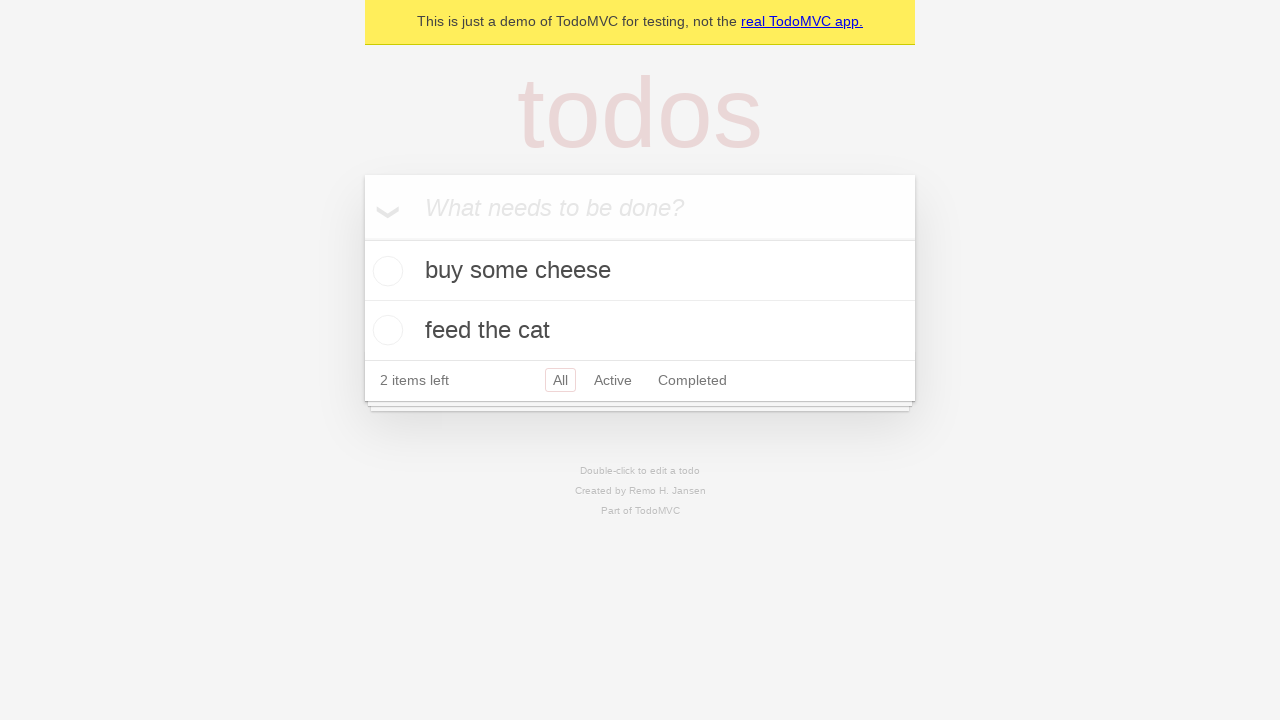

Filled todo input with 'book a doctors appointment' on internal:attr=[placeholder="What needs to be done?"i]
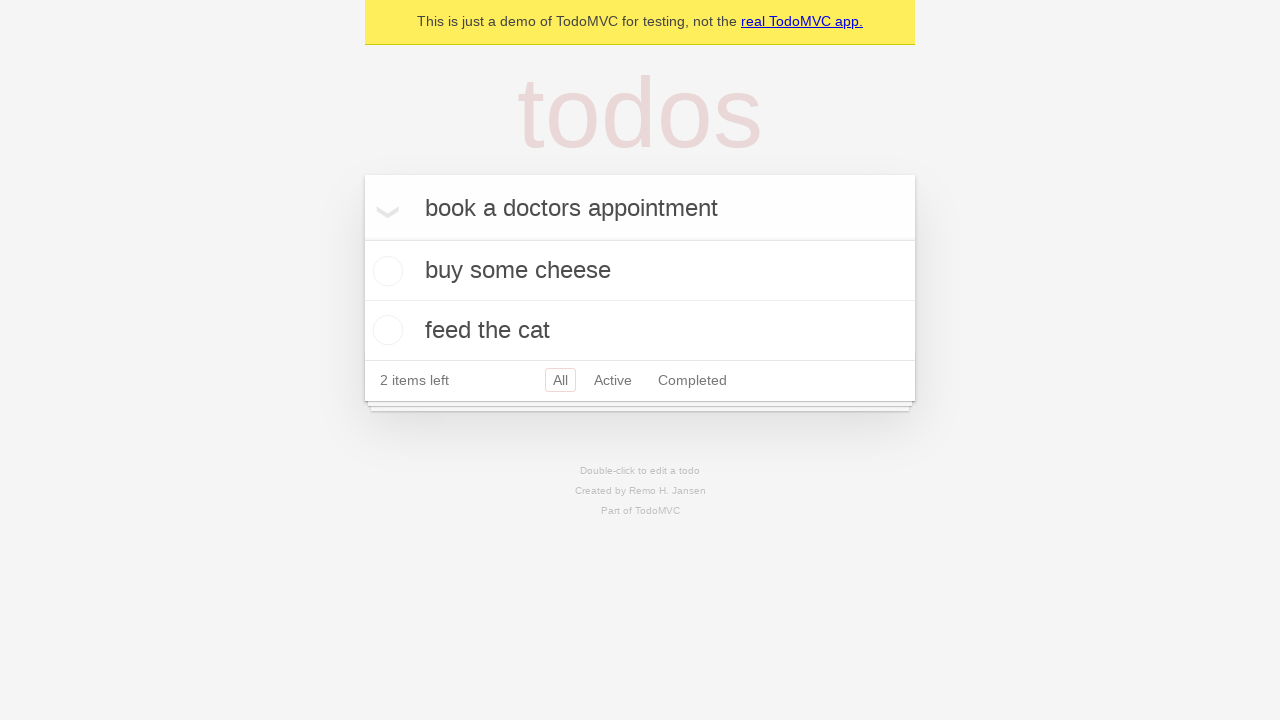

Pressed Enter to create third todo on internal:attr=[placeholder="What needs to be done?"i]
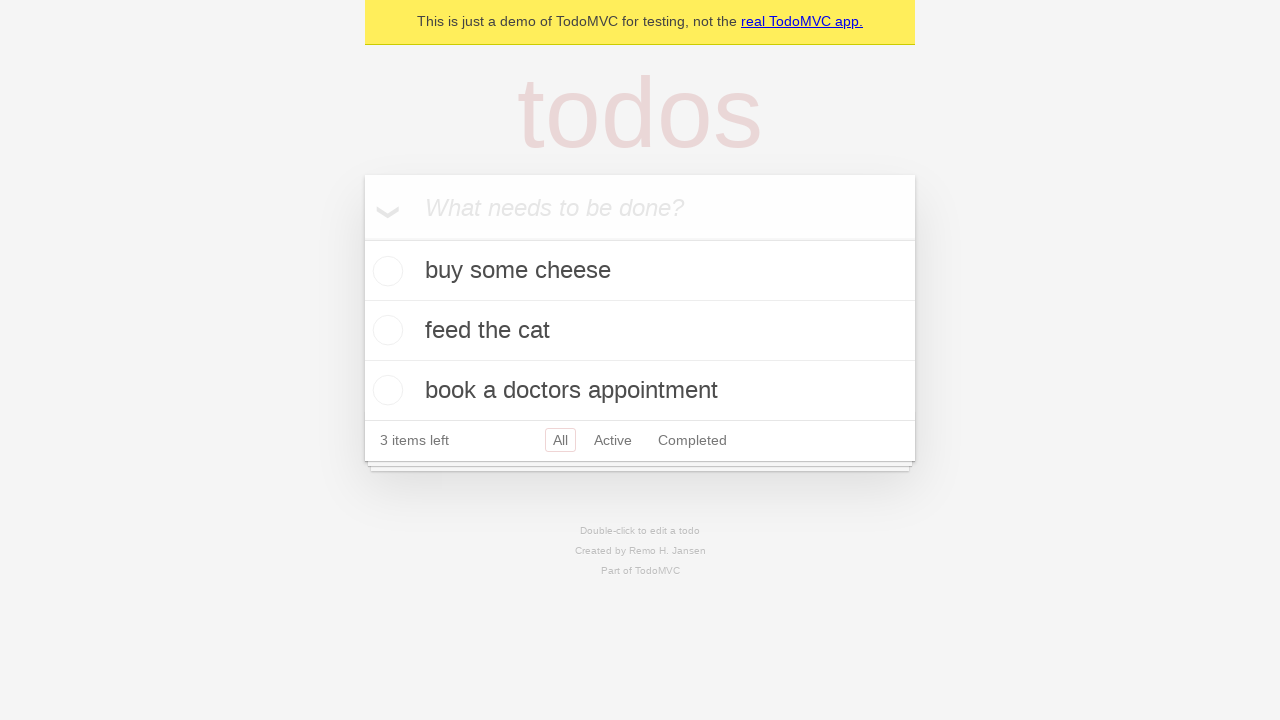

Waited for all 3 todos to be created
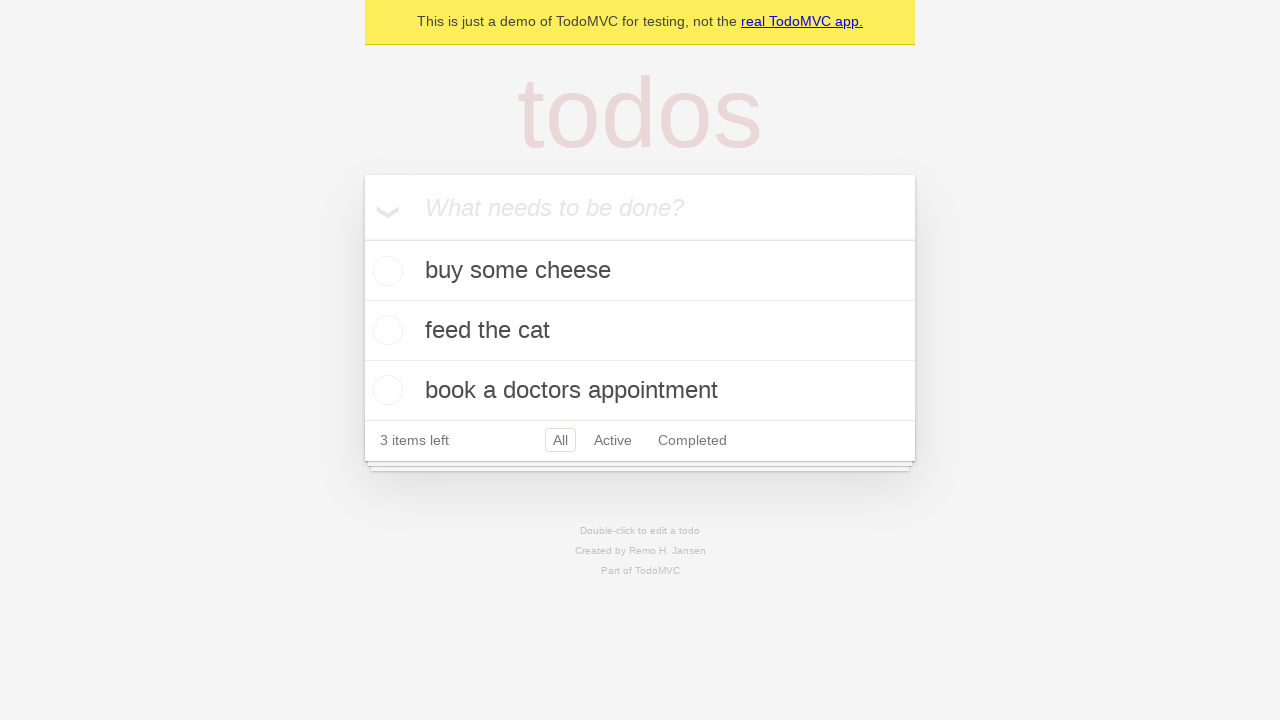

Created locators for Active and Completed filter links
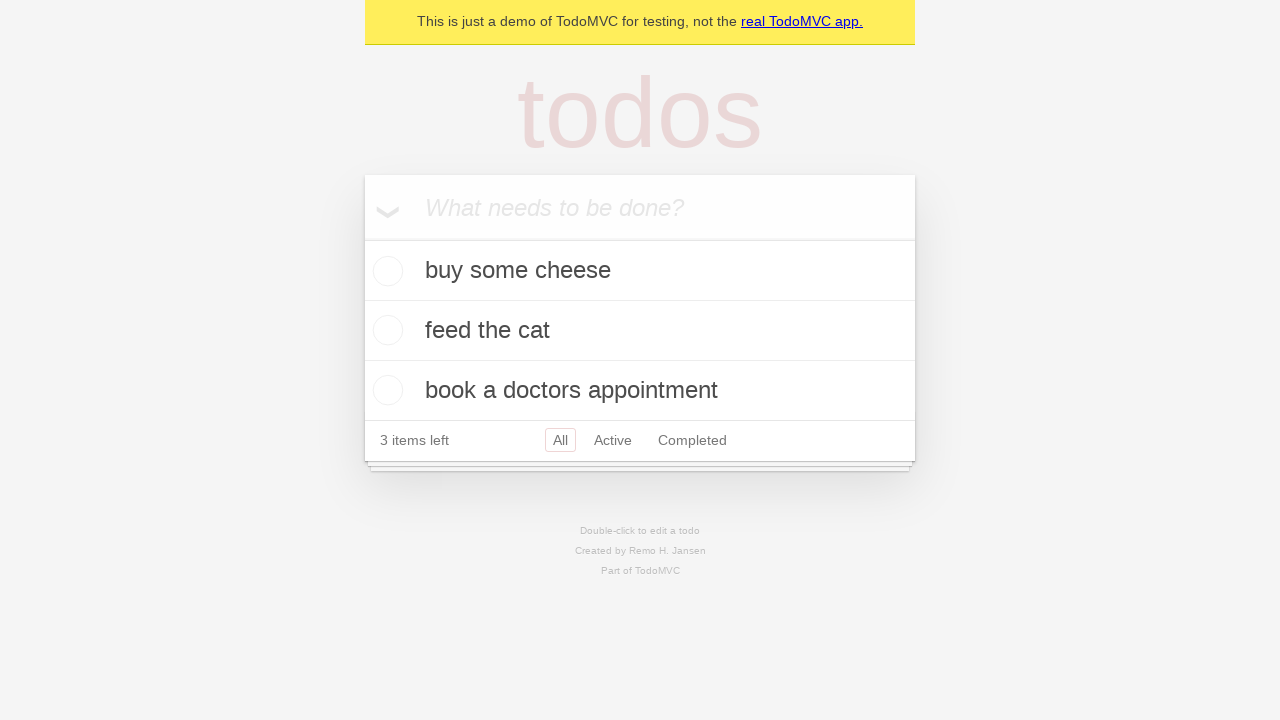

Clicked Active filter link to highlight currently applied filter at (613, 440) on internal:role=link[name="Active"i]
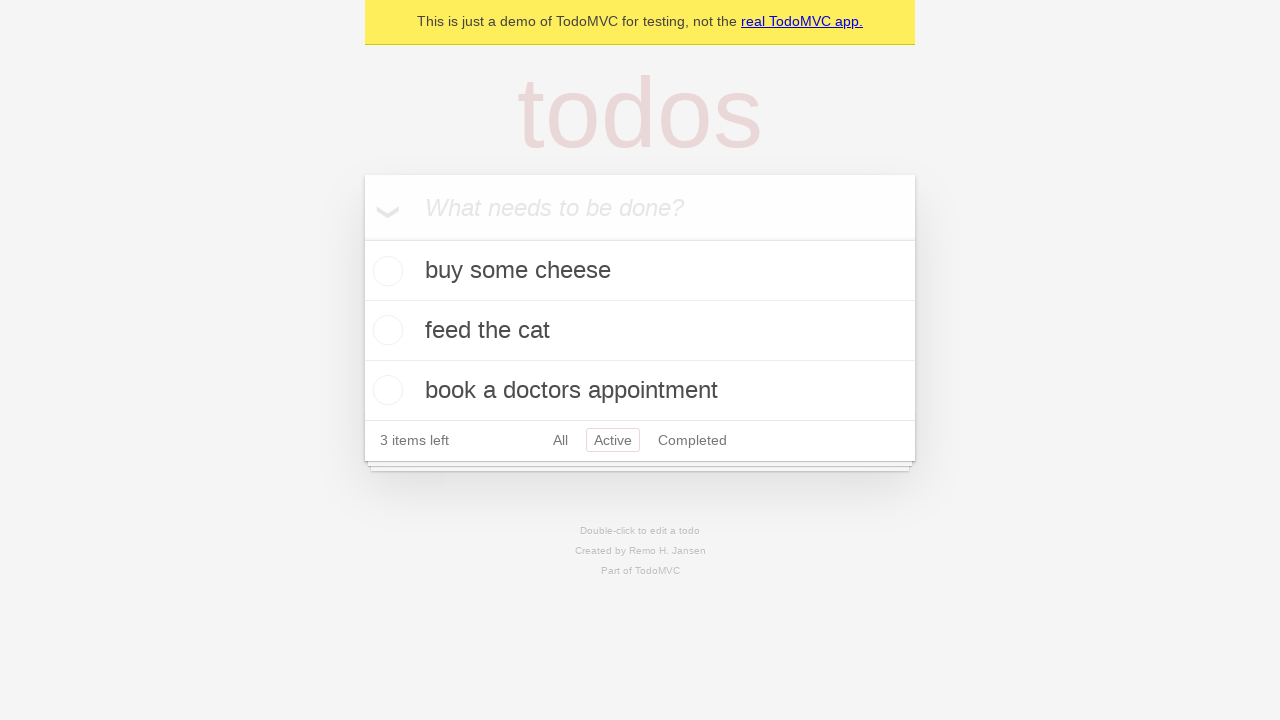

Clicked Completed filter link to verify filter highlighting at (692, 440) on internal:role=link[name="Completed"i]
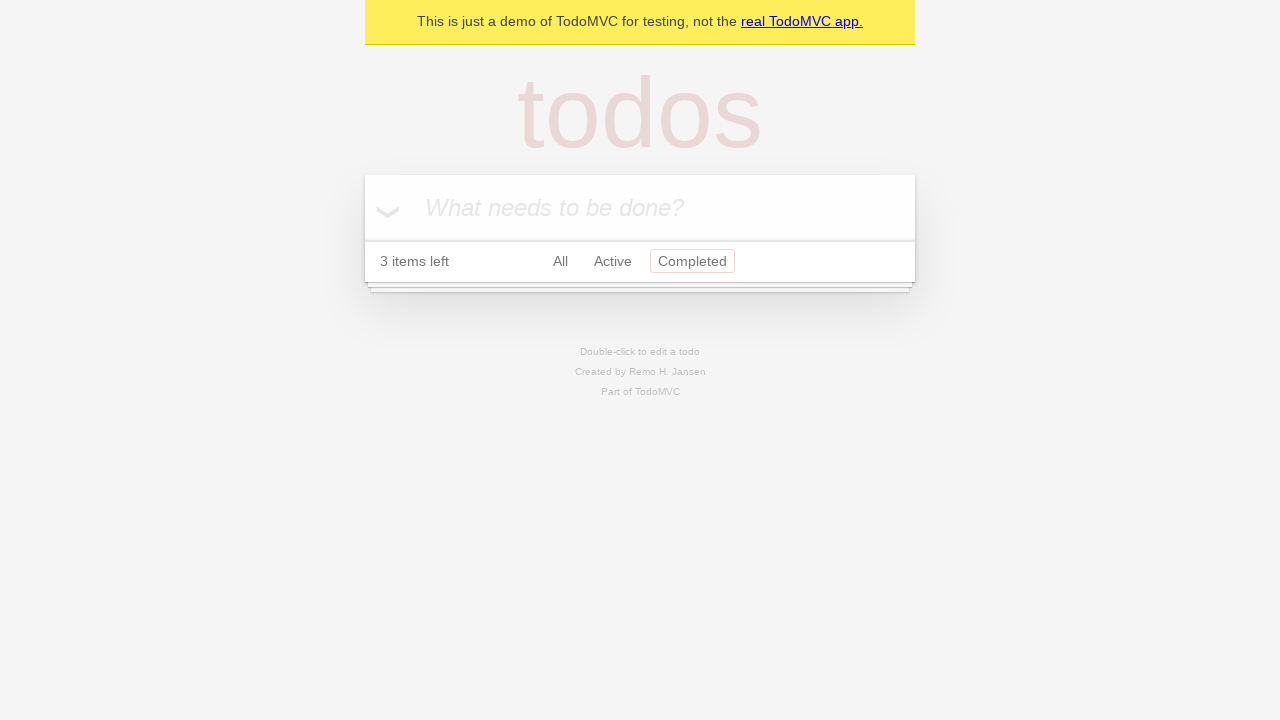

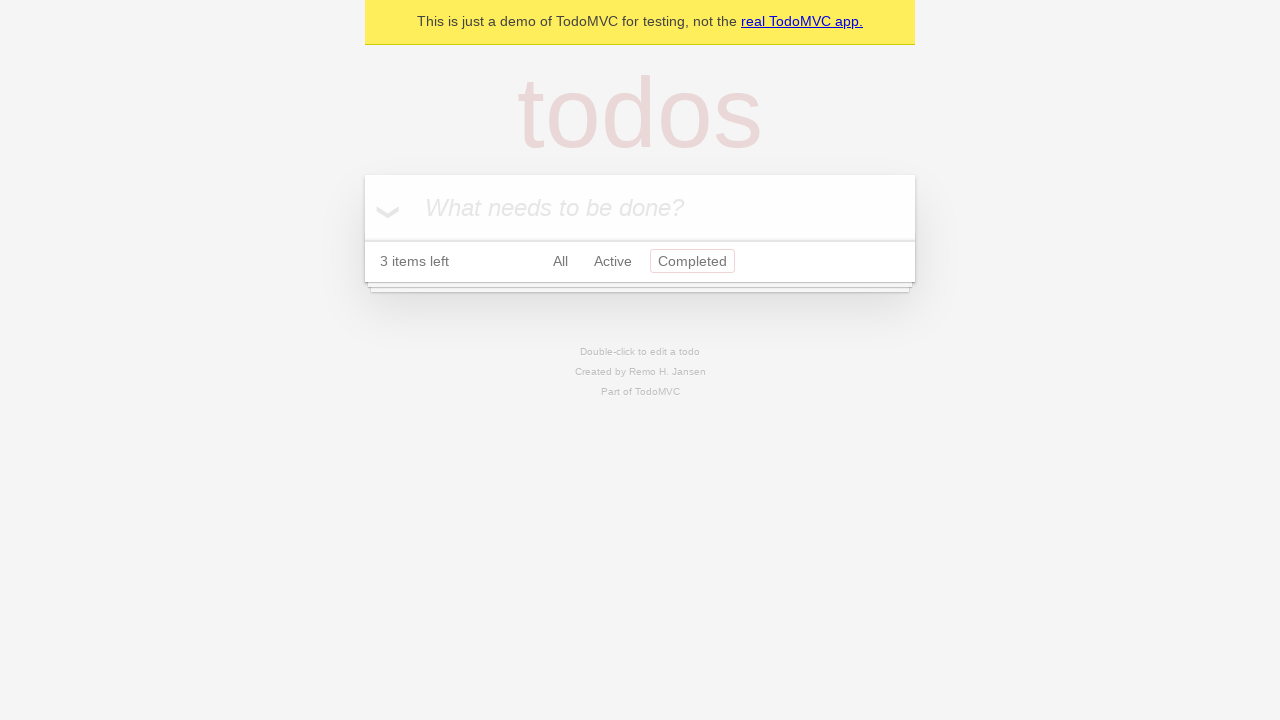